Tests multiple browser window handling by clicking a link that opens a new window, switching between parent and child windows, and verifying text content in both windows.

Starting URL: https://the-internet.herokuapp.com/windows

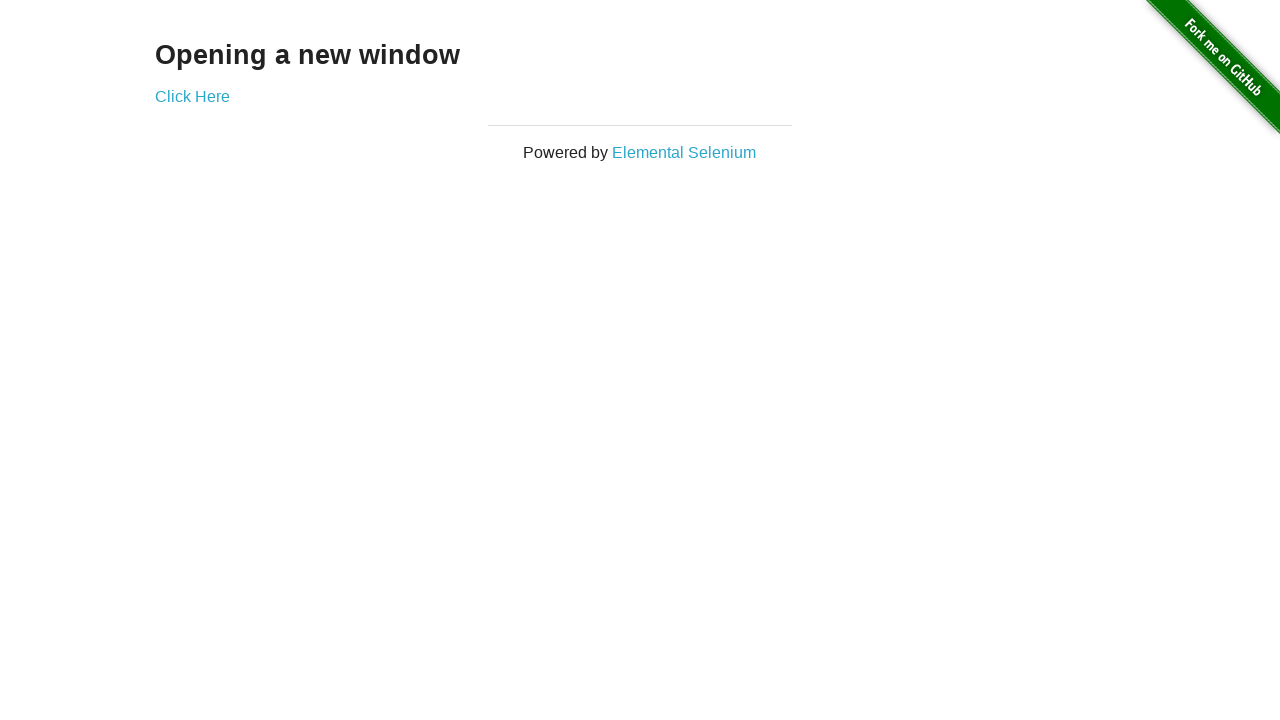

Clicked 'Click Here' link to open new window at (192, 96) on xpath=//a[text()='Click Here']
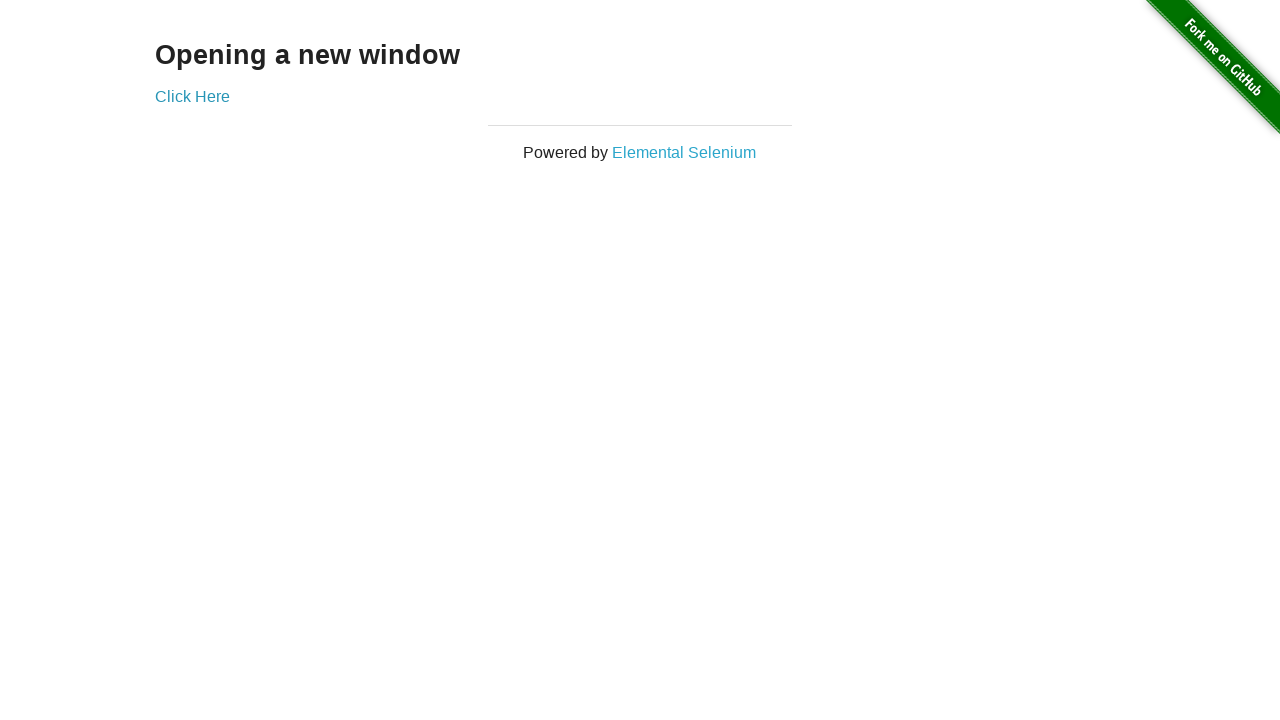

New child window opened and captured
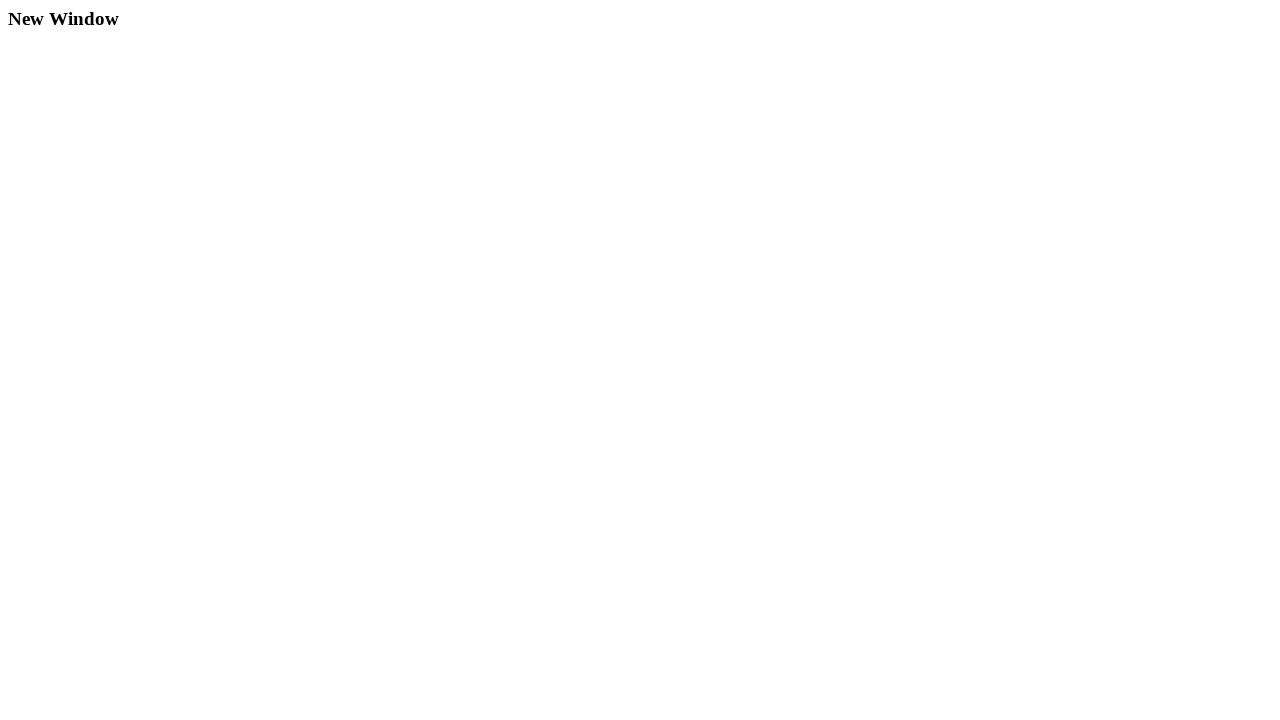

Child window page fully loaded
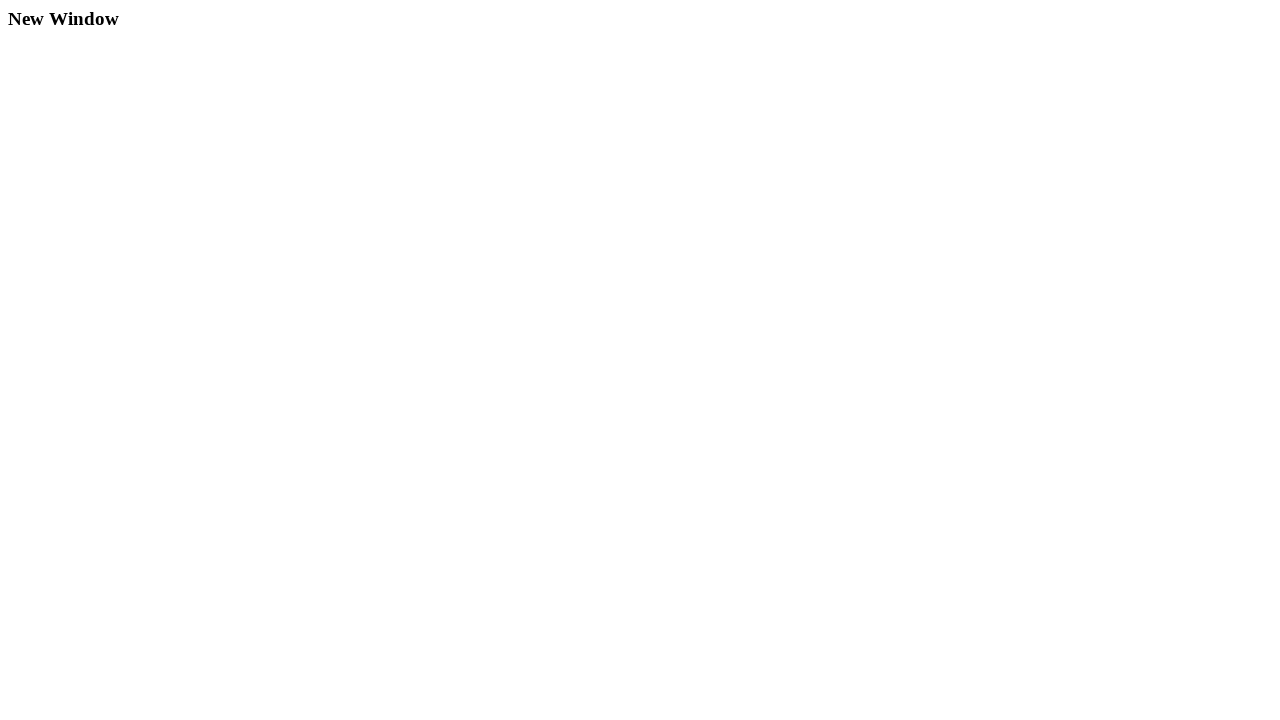

Retrieved 'New Window' heading text from child window
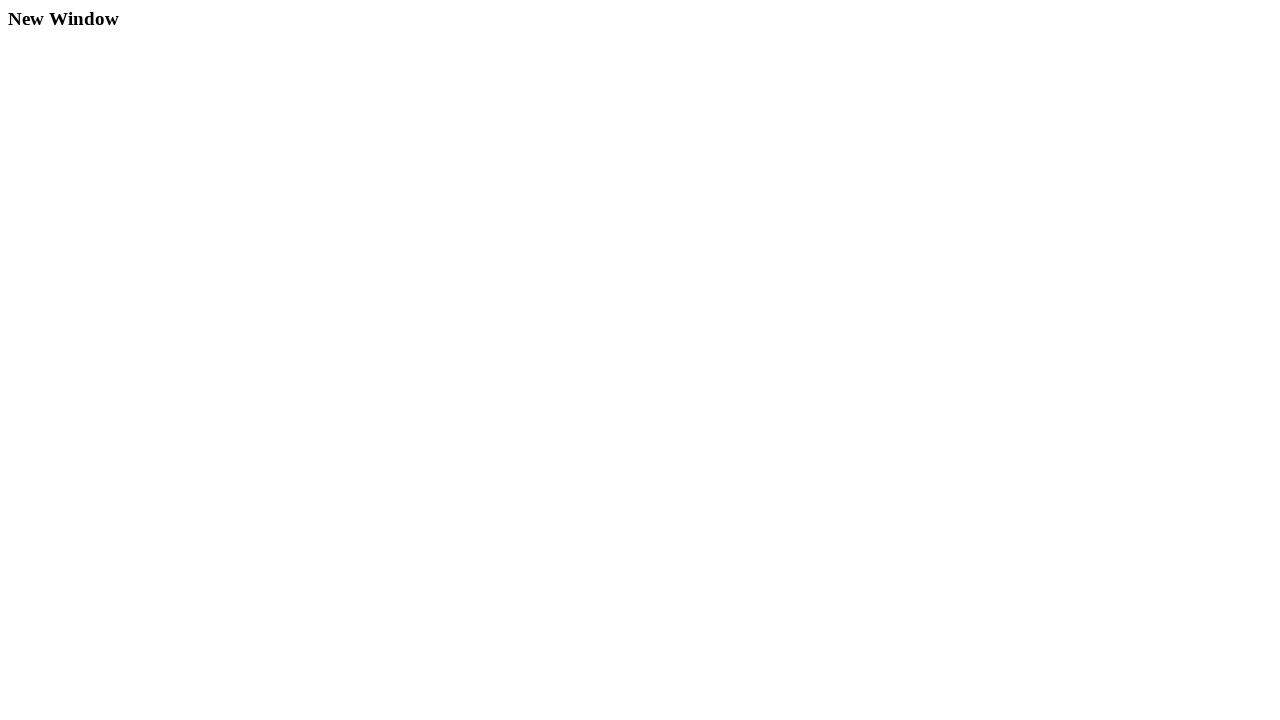

Retrieved heading text from parent window
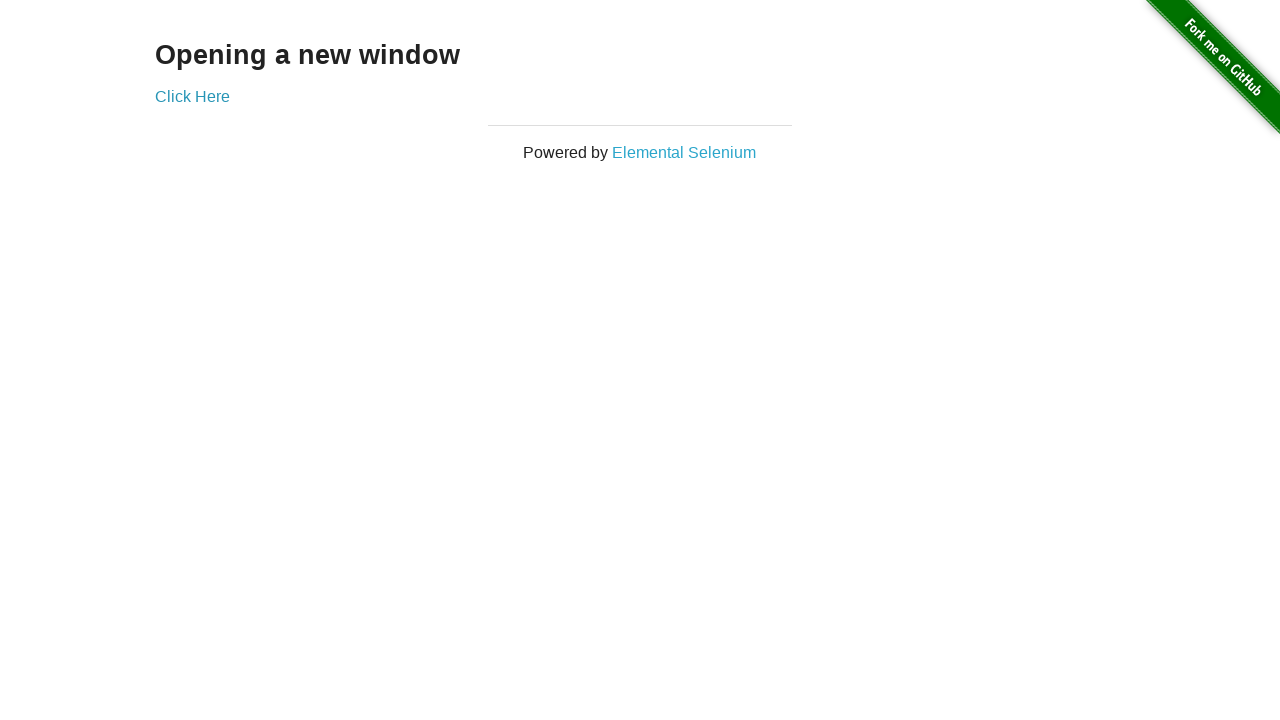

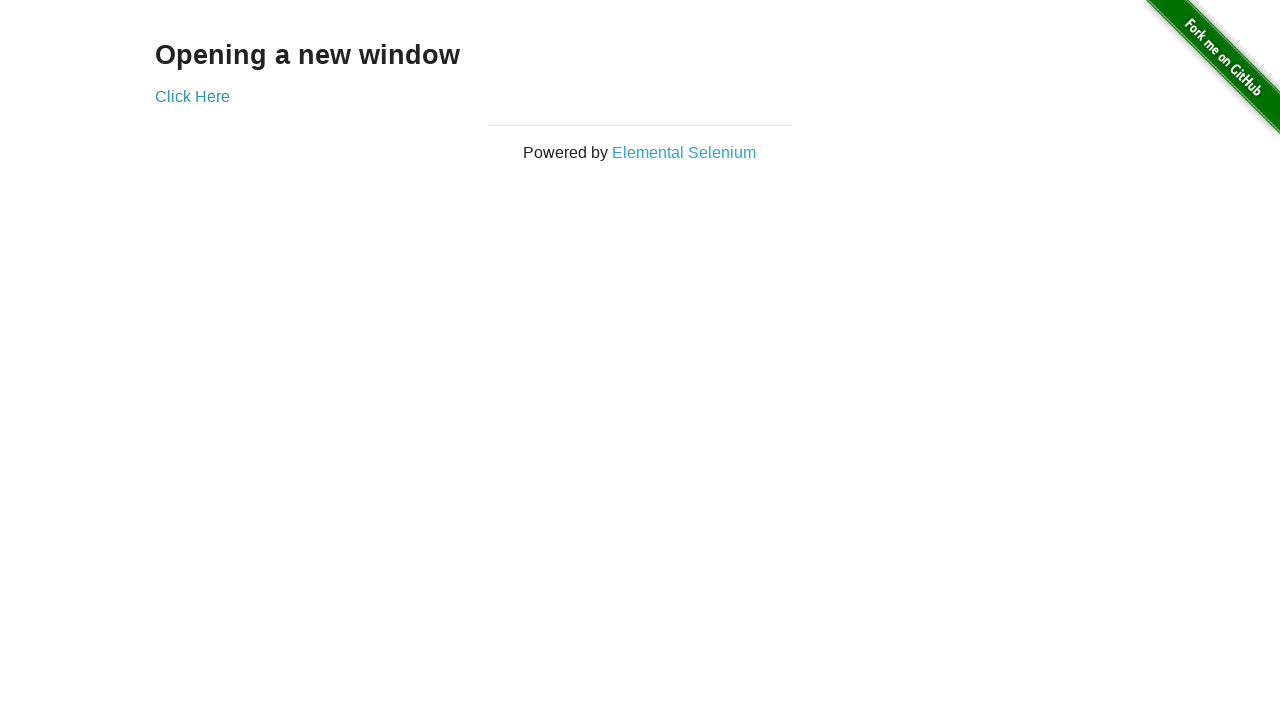